Tests the date picker functionality by clearing the existing date and entering a future date (10 days from today) into the date input field

Starting URL: https://demoqa.com/date-picker

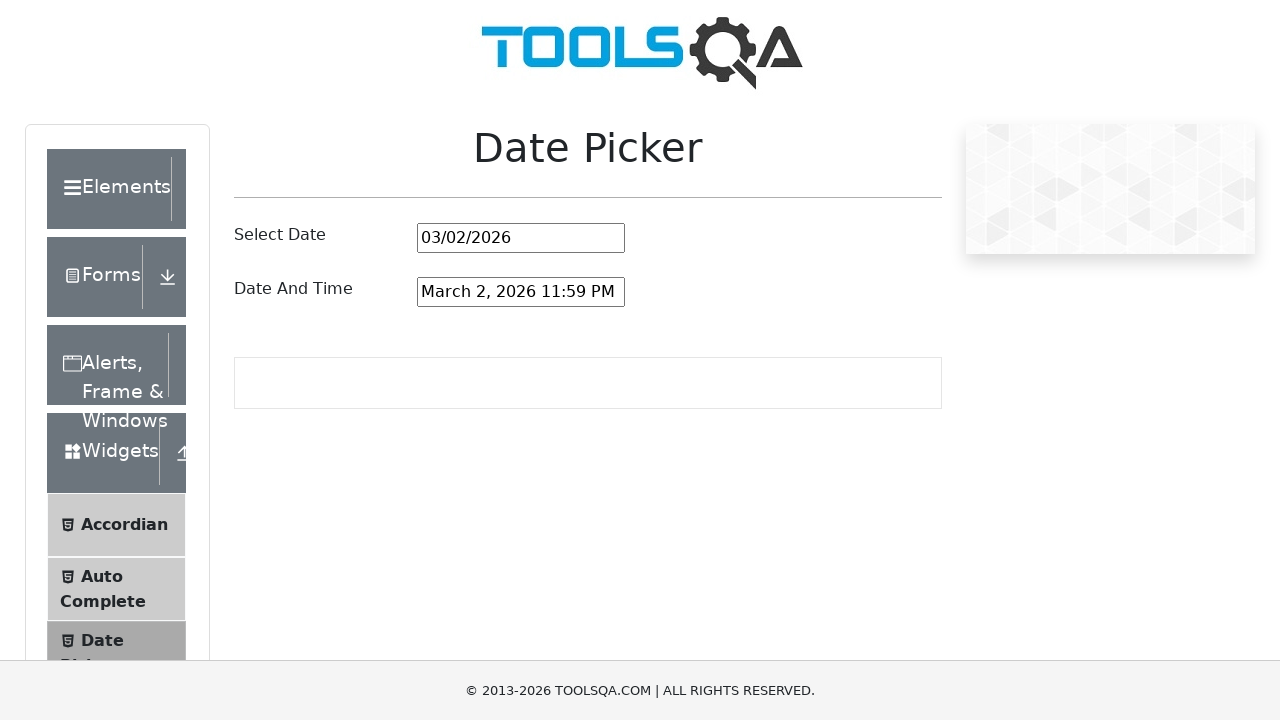

Calculated future date 10 days from today: 03.12.2026
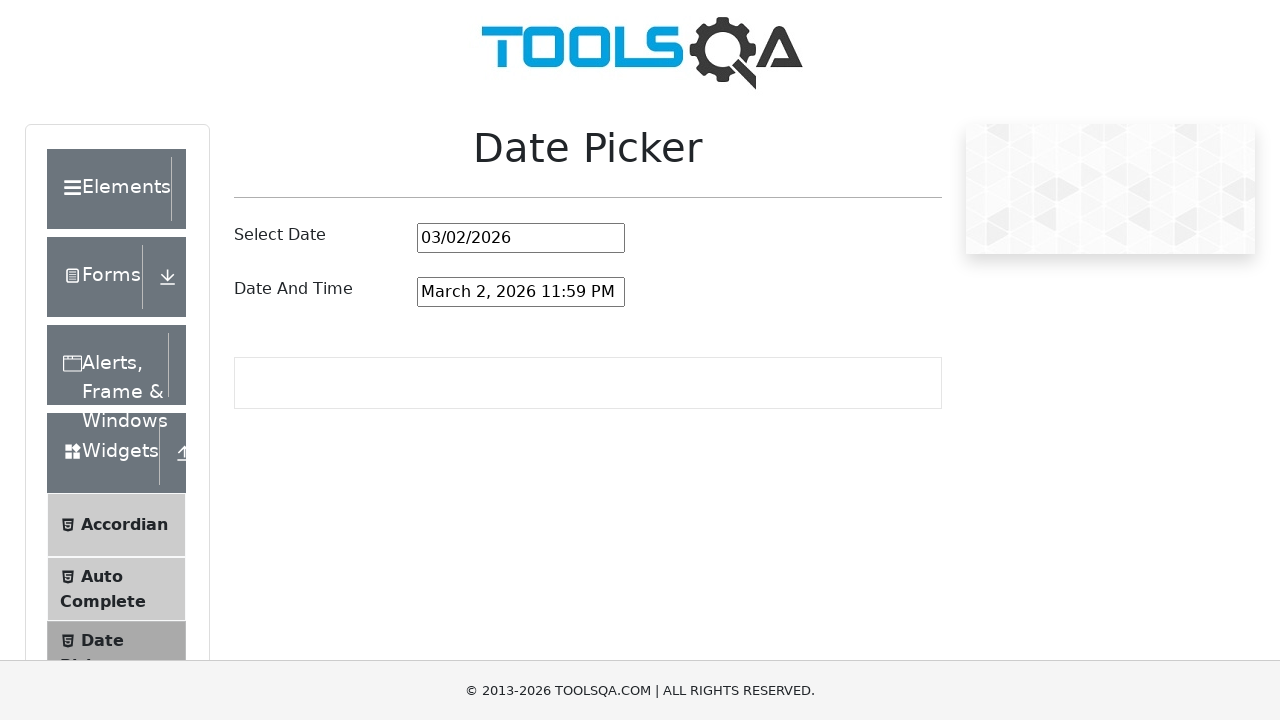

Clicked on the date picker input field at (521, 238) on input#datePickerMonthYearInput
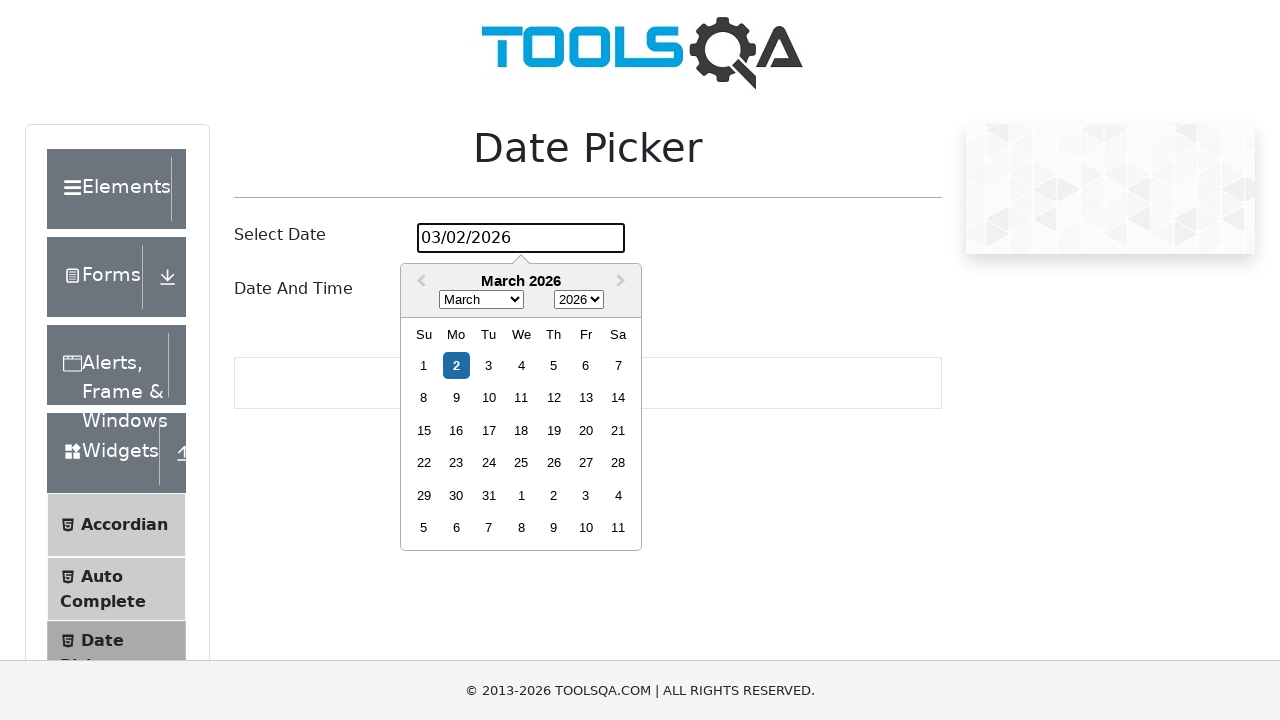

Selected all text in the date input field
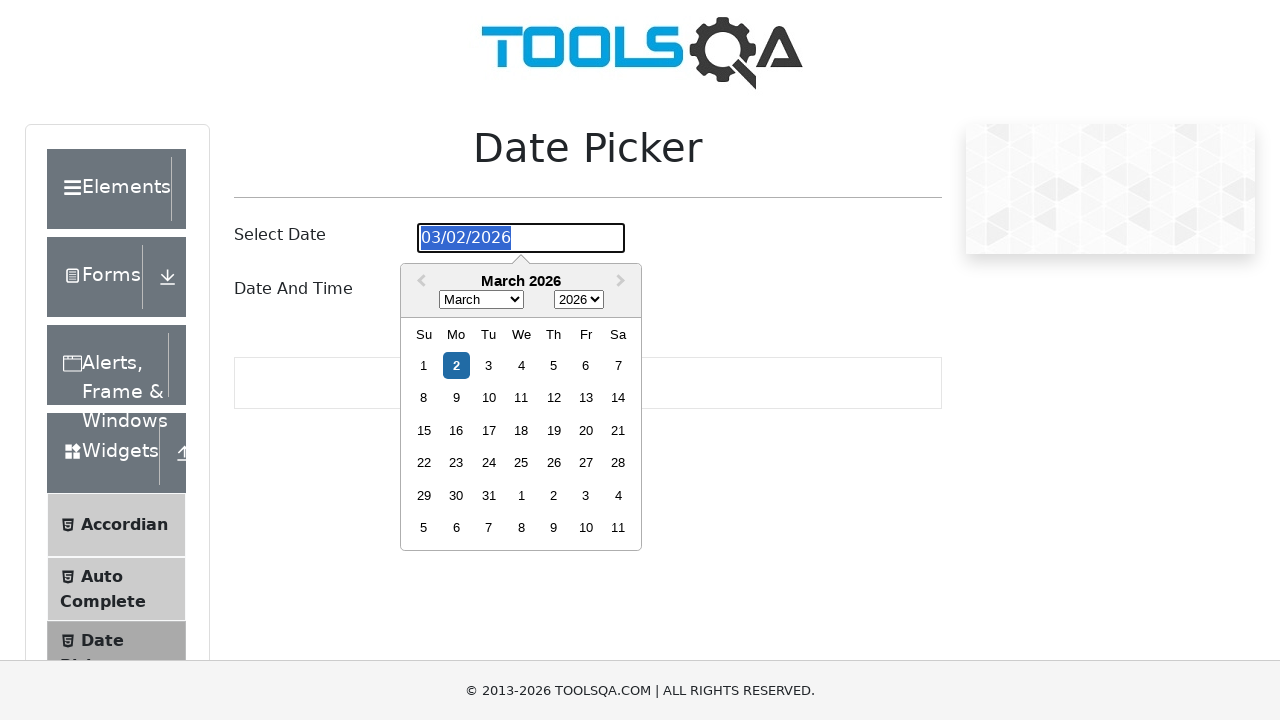

Deleted existing date from the input field
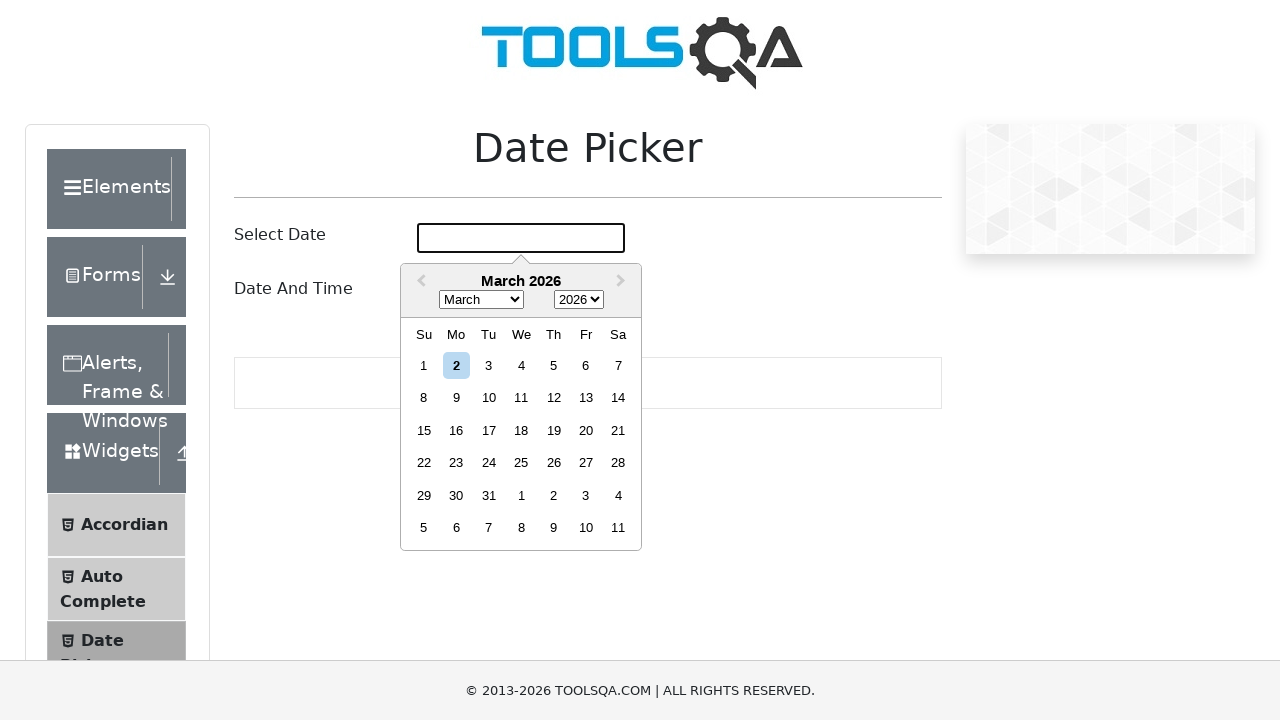

Entered future date 03.12.2026 into the date input field on input#datePickerMonthYearInput
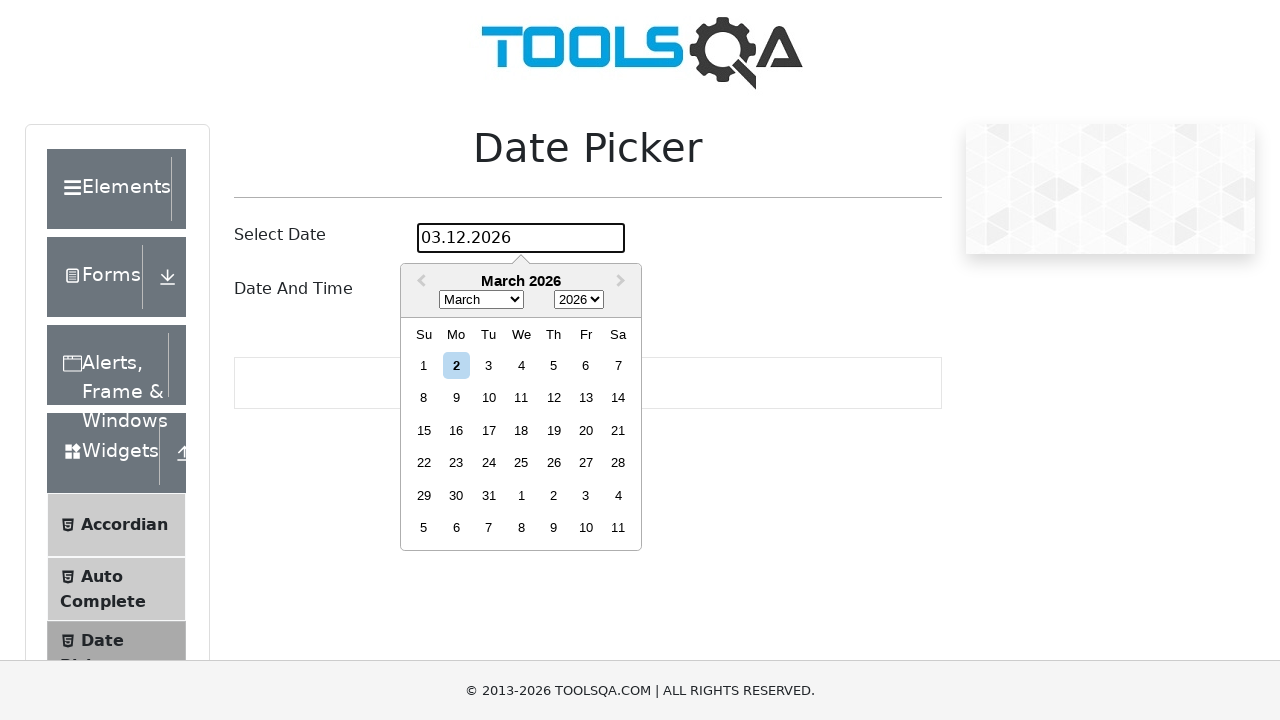

Pressed Escape to confirm date selection and close the date picker
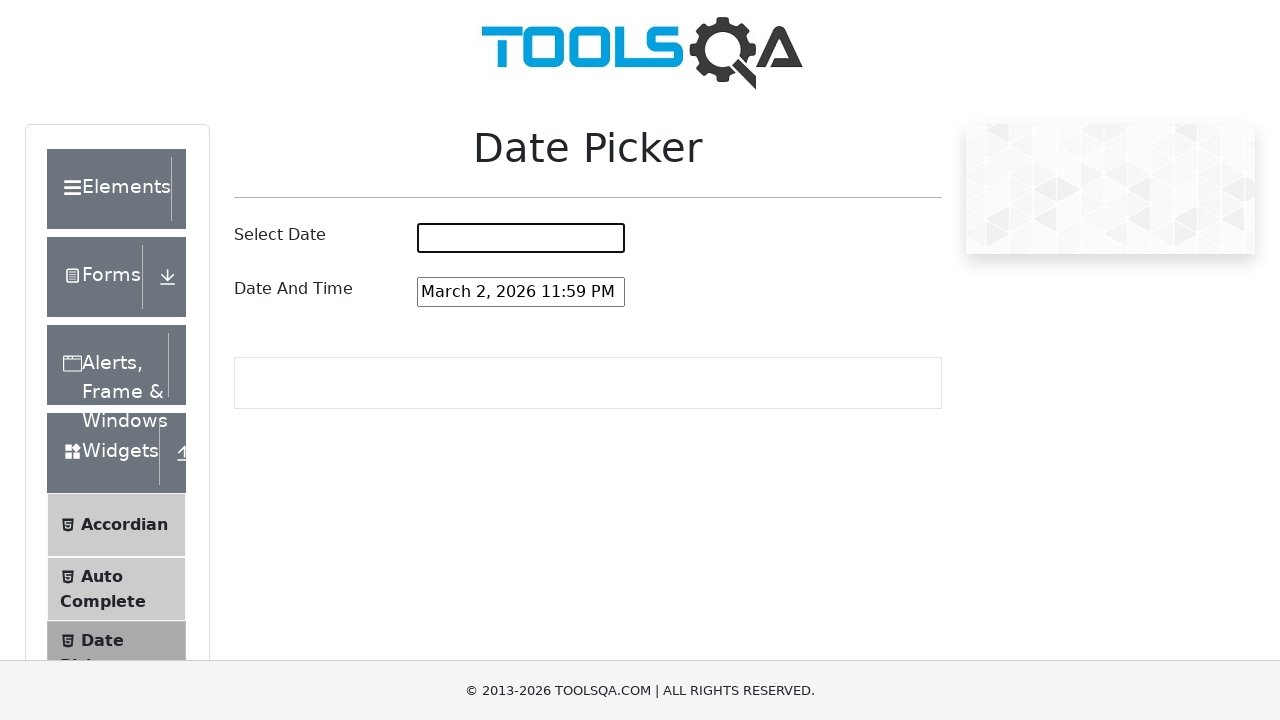

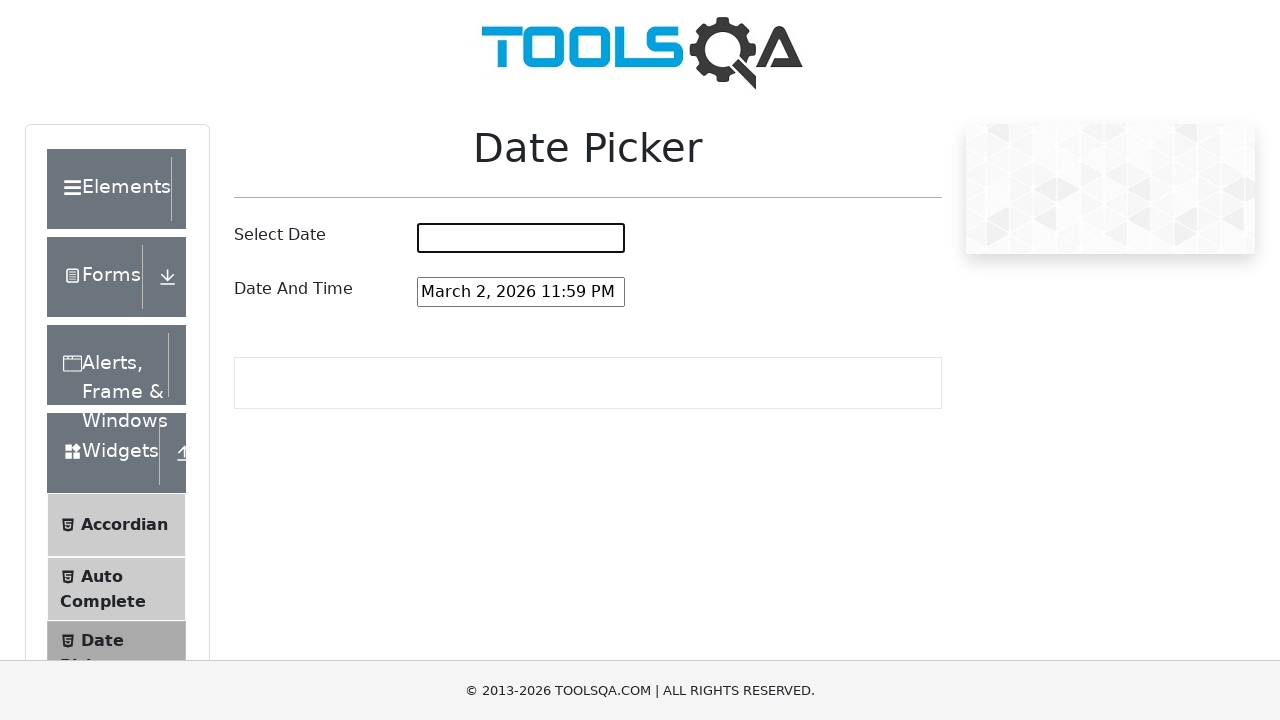